Tests dynamic loading by clicking a start button and verifying that a hidden element appears with "Hello World!" text

Starting URL: https://the-internet.herokuapp.com/dynamic_loading/2

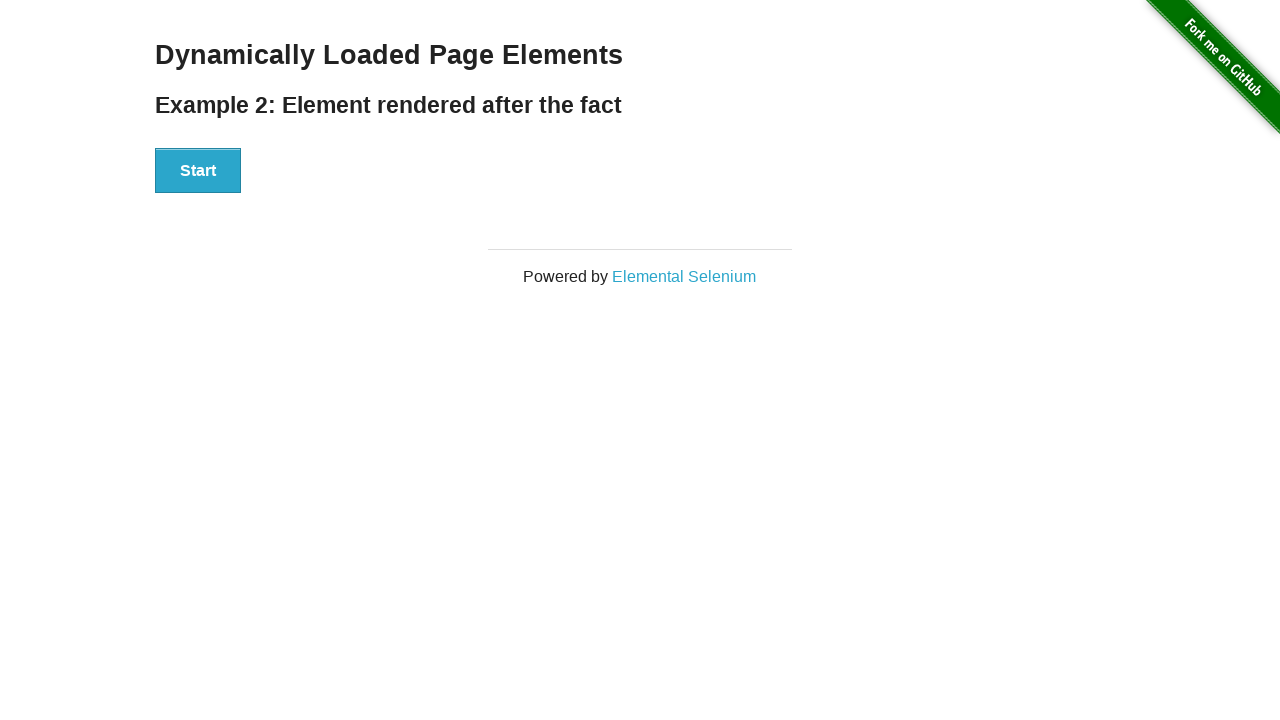

Clicked the start button to trigger dynamic loading at (198, 171) on #start>button
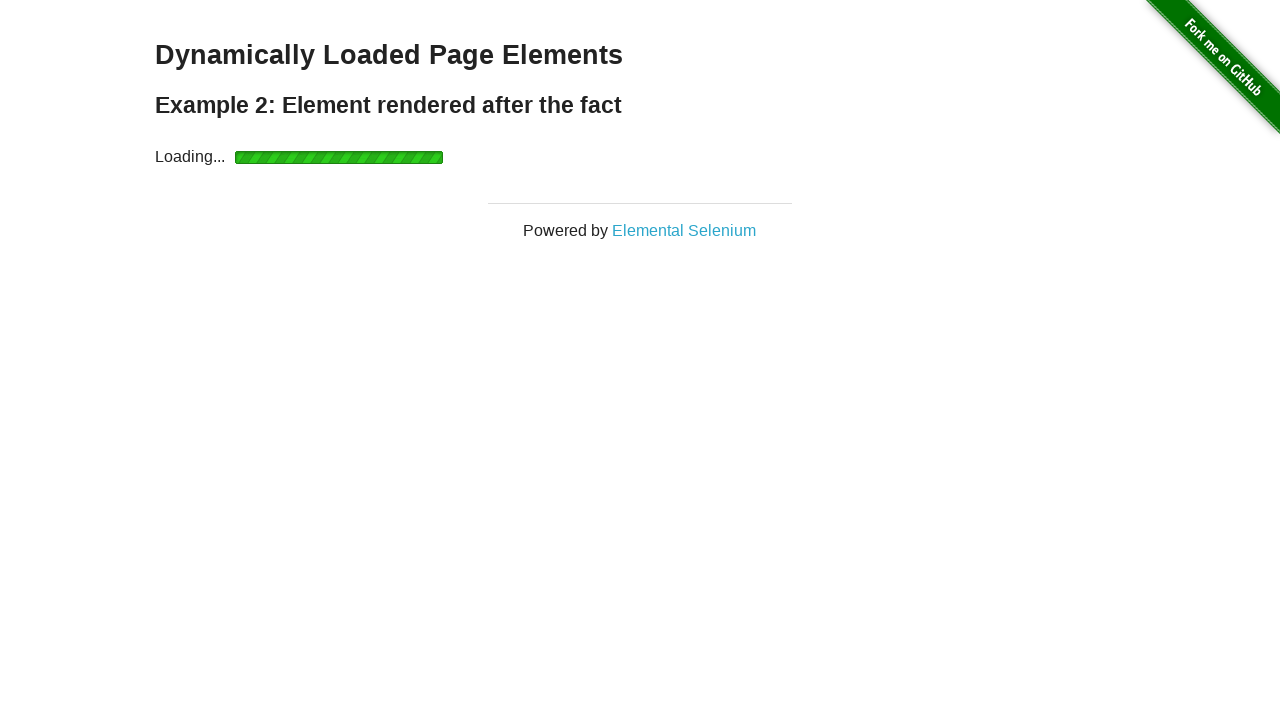

Waited for 'Hello World!' element to become visible
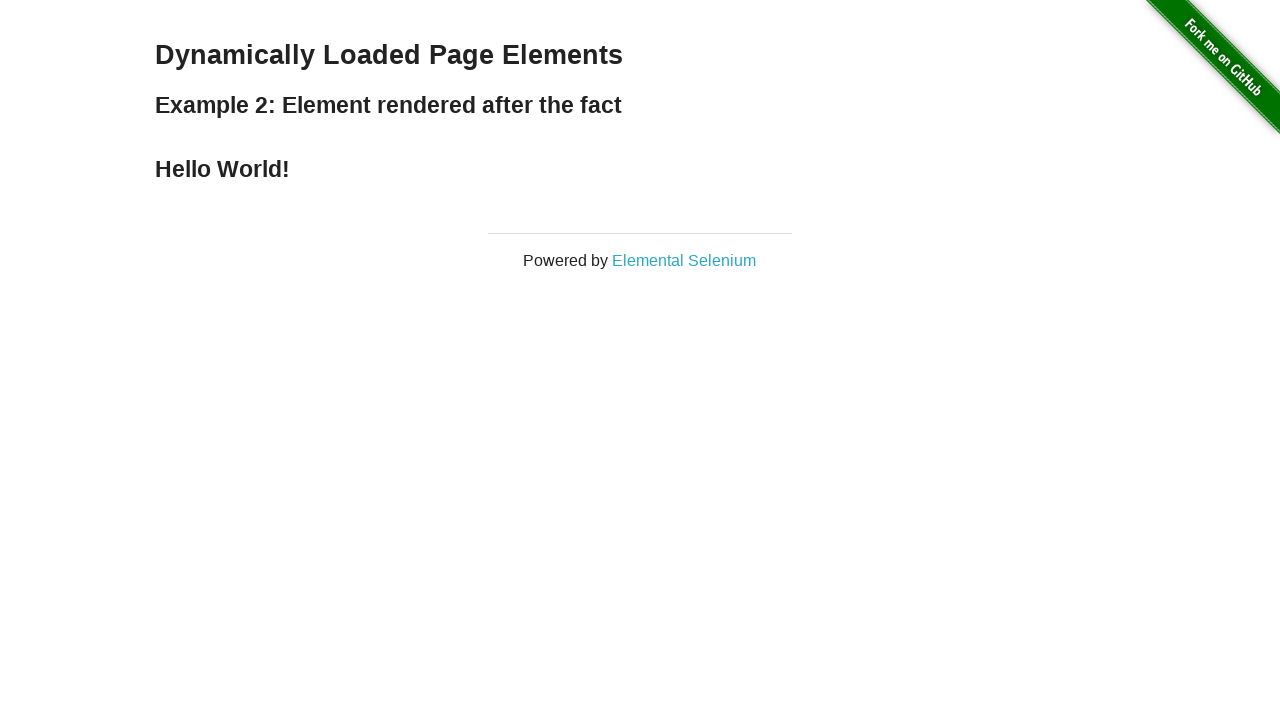

Verified that 'Hello World!' element is visible
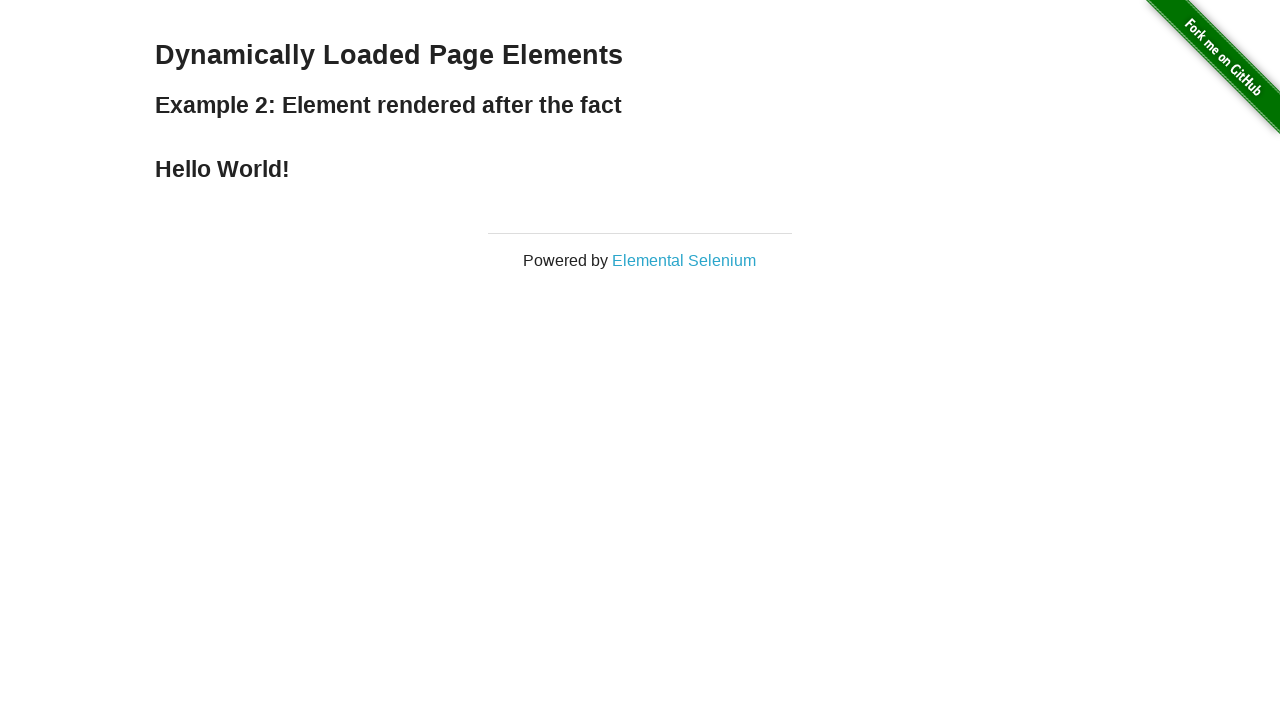

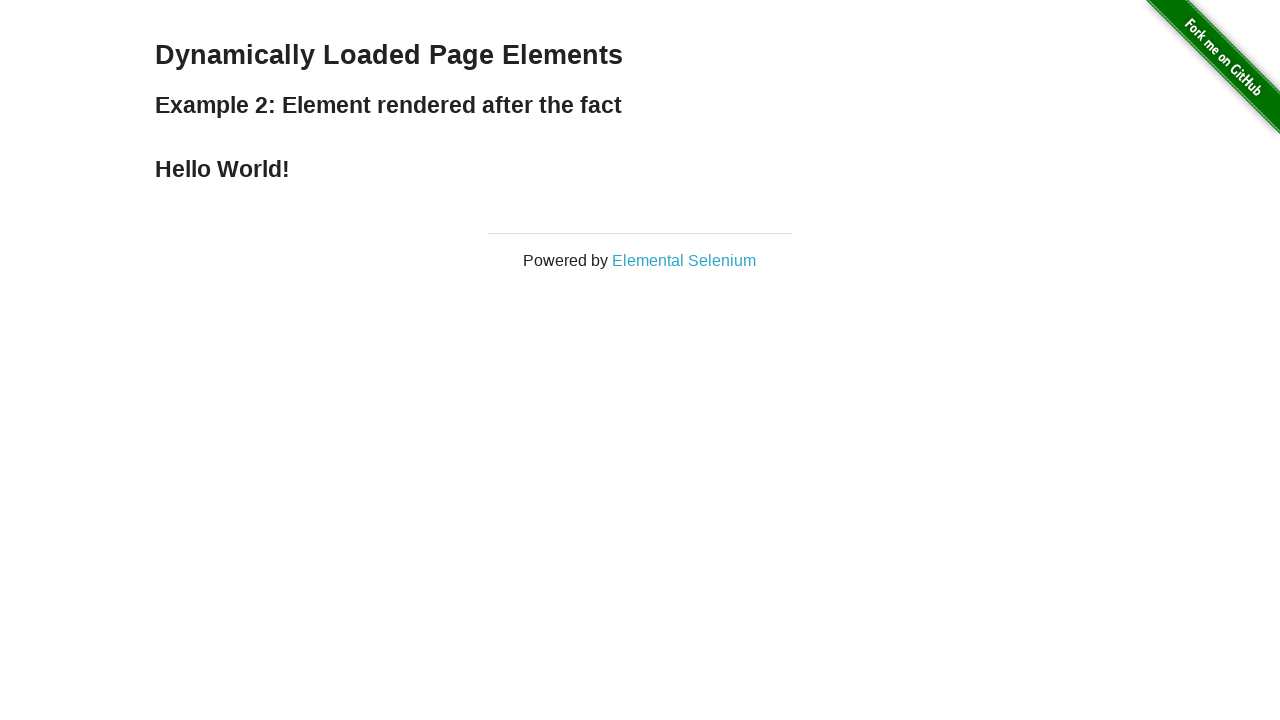